Tests a word game website by waiting for the page to load, then clicking the start button and checking for a result message

Starting URL: https://word-corners.nodehill.se/

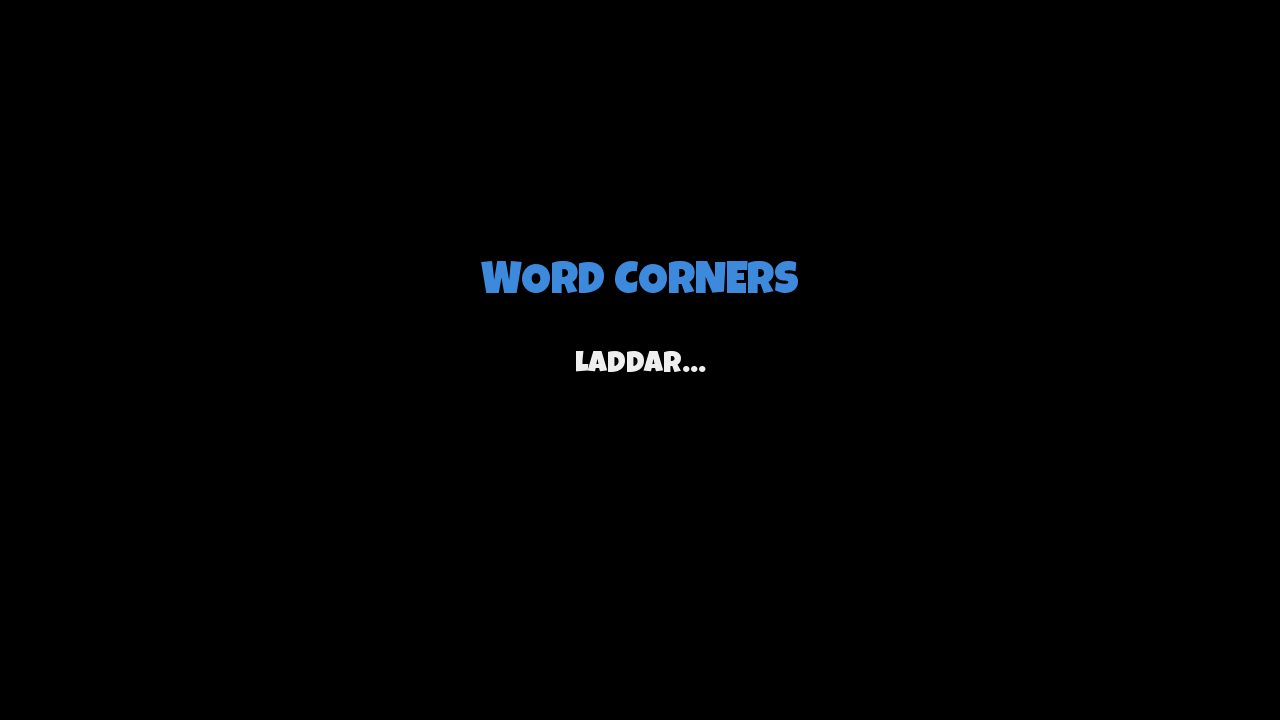

Page loaded with domcontentloaded state
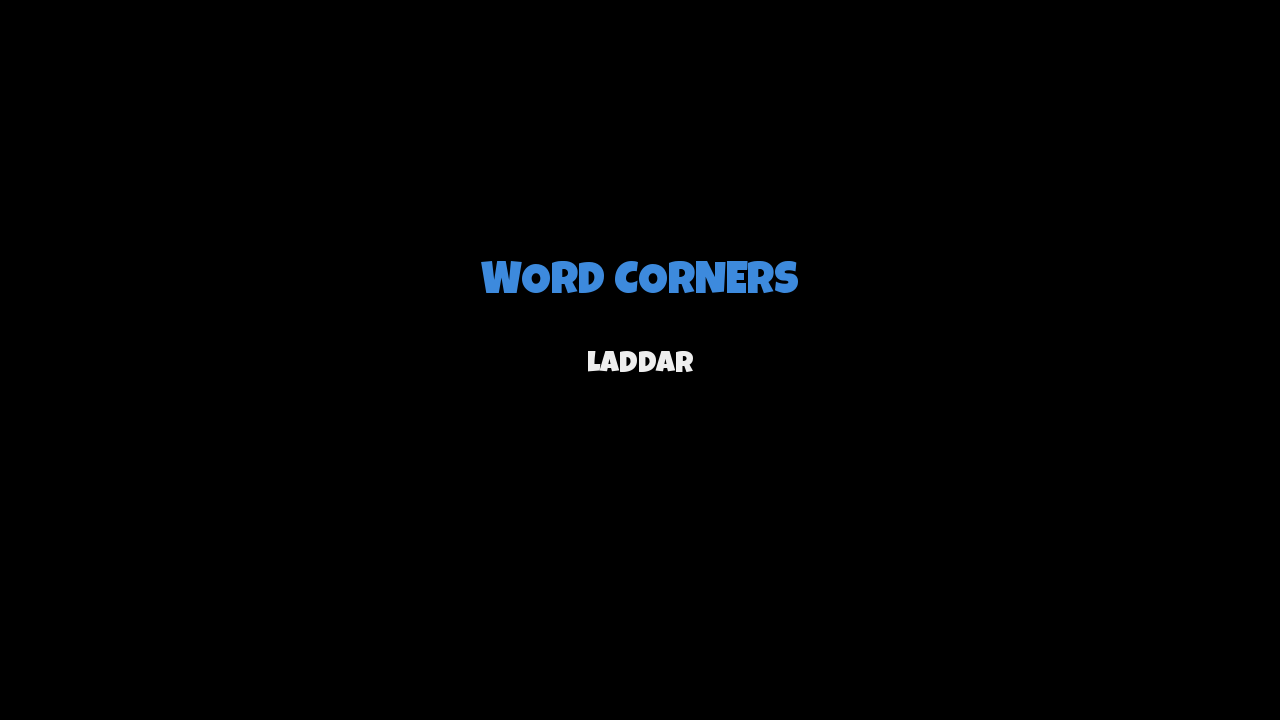

Start button selector is visible on the page
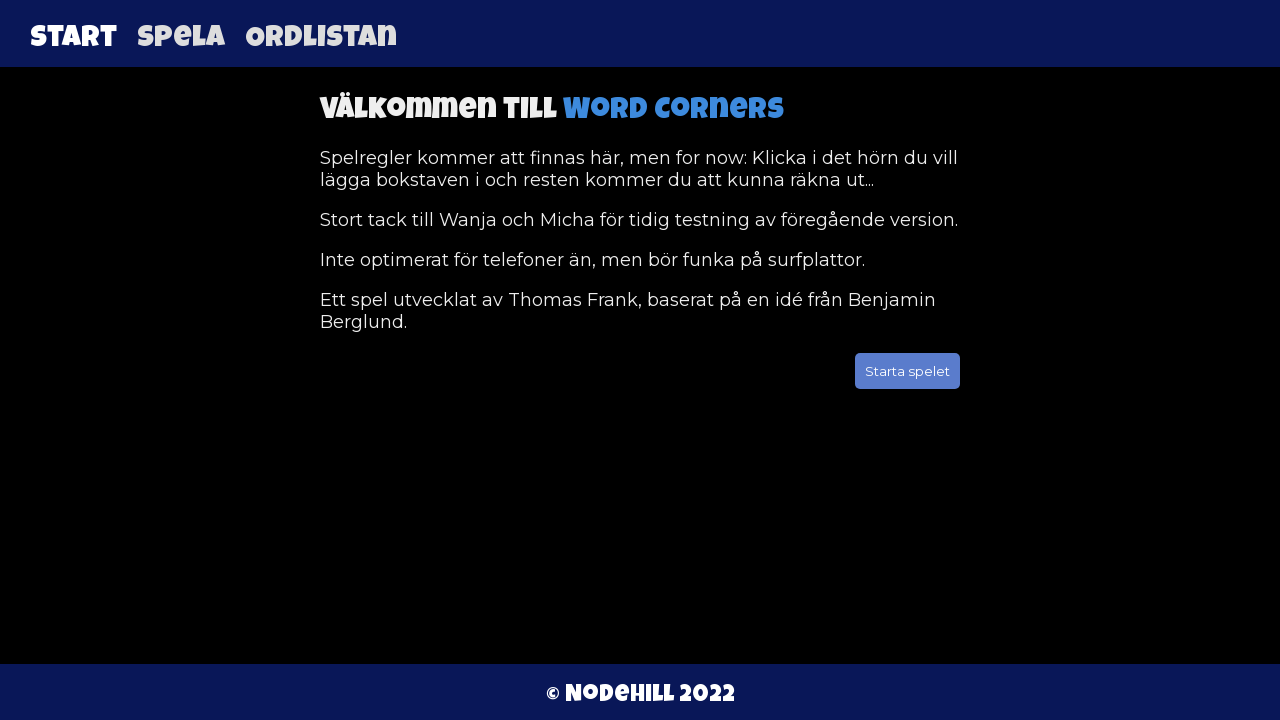

Clicked the start button to begin the game at (908, 371) on .start-btn
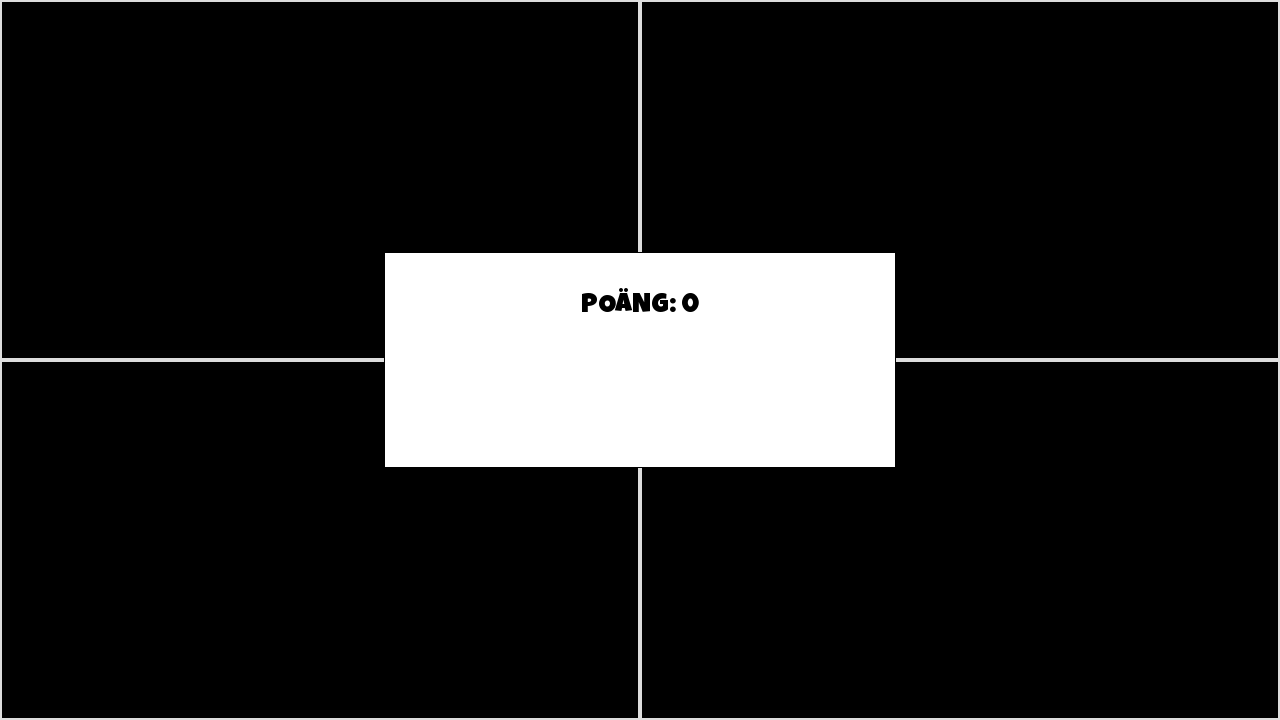

Result message did not appear within timeout, continuing
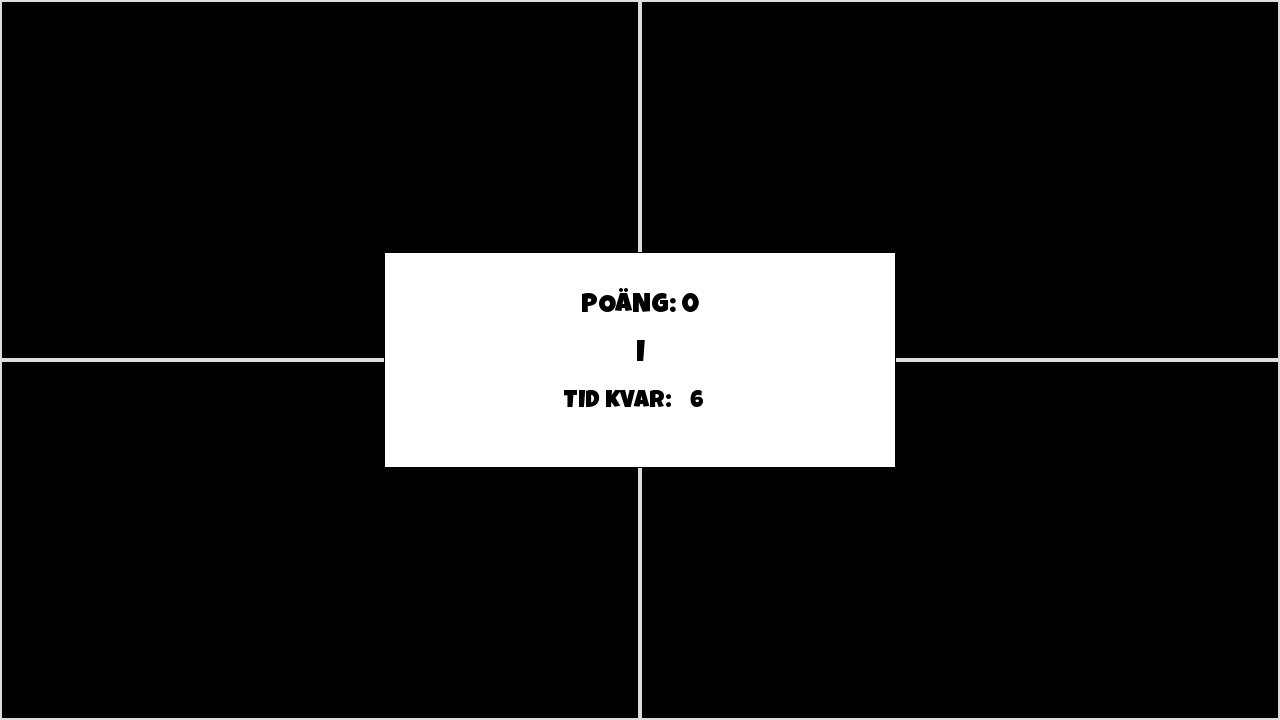

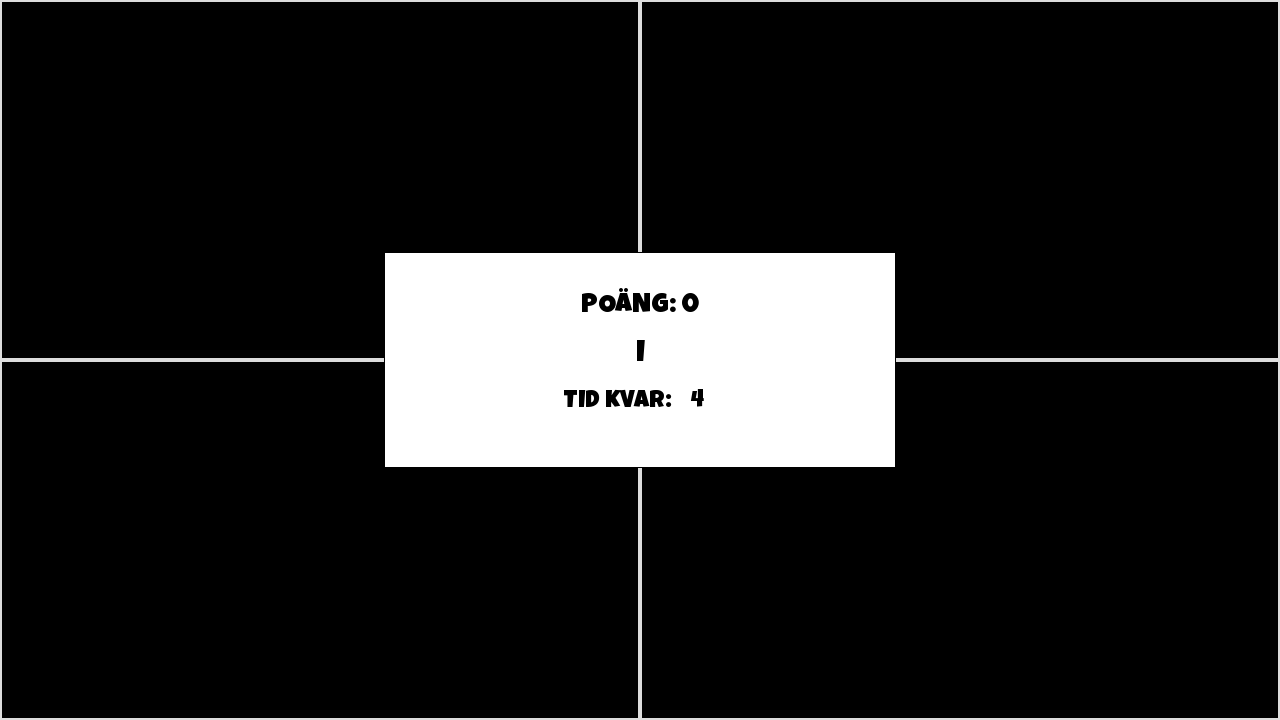